Tests the practice form on DemoQA by filling in personal information fields including first name, last name, email, gender selection, mobile number, and hobby selection.

Starting URL: https://demoqa.com/automation-practice-form

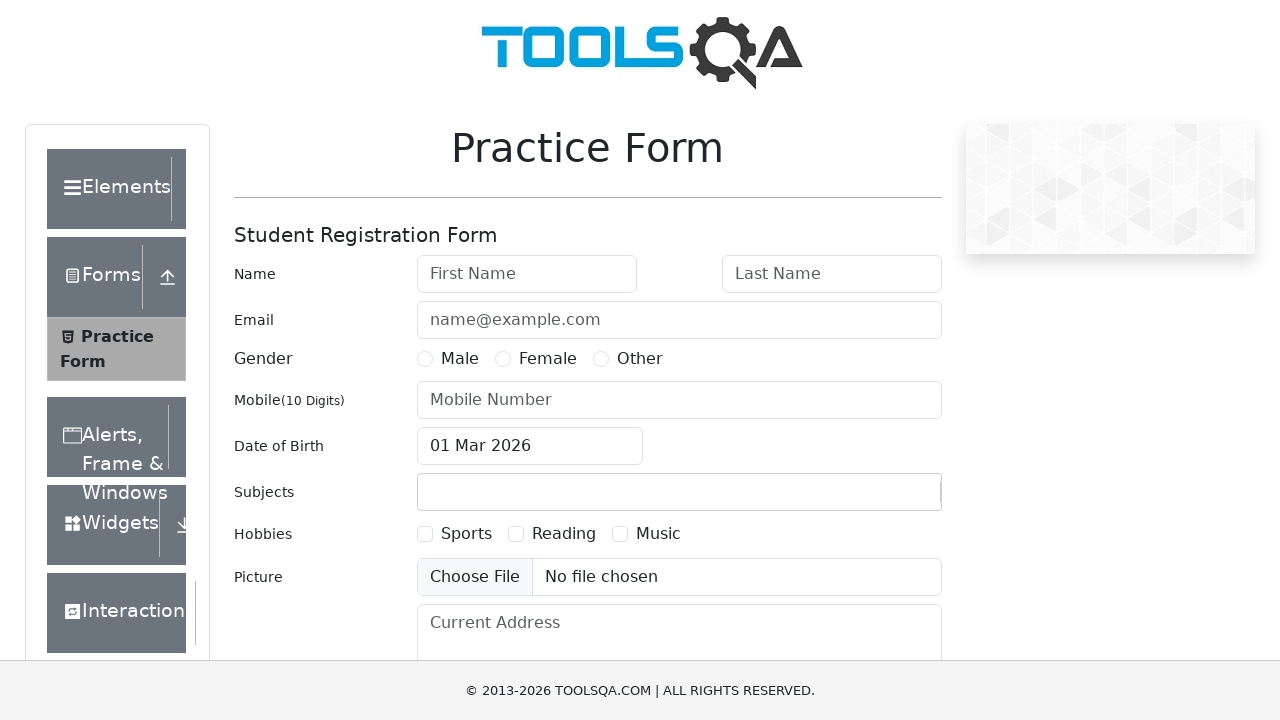

Filled first name field with 'Michael' on #firstName
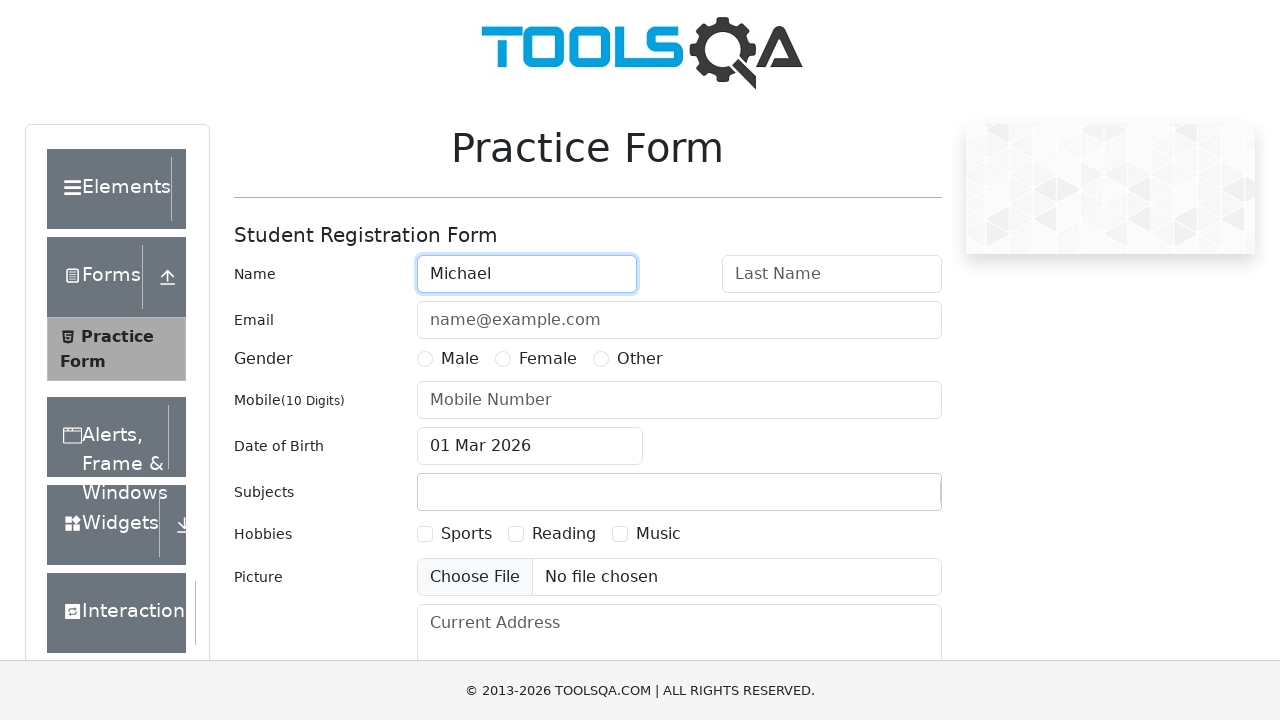

Filled last name field with 'Johnson' on #lastName
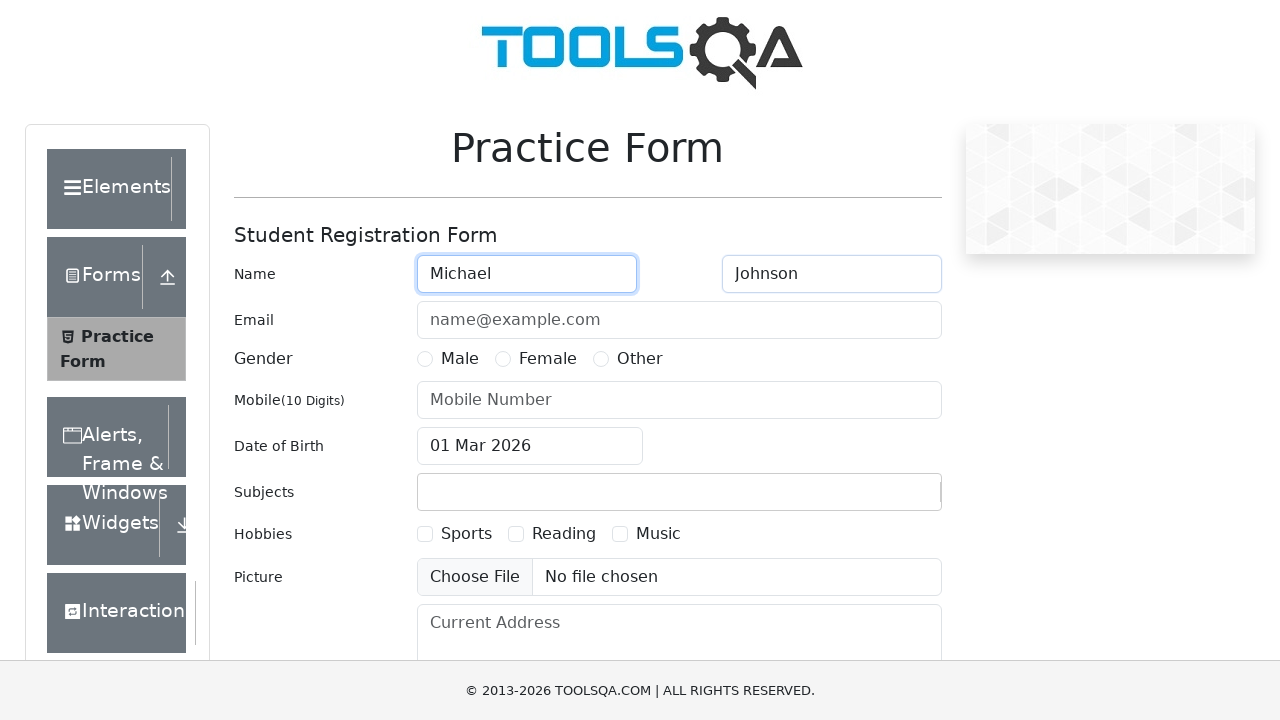

Filled email field with 'michael.johnson@testmail.com' on #userEmail
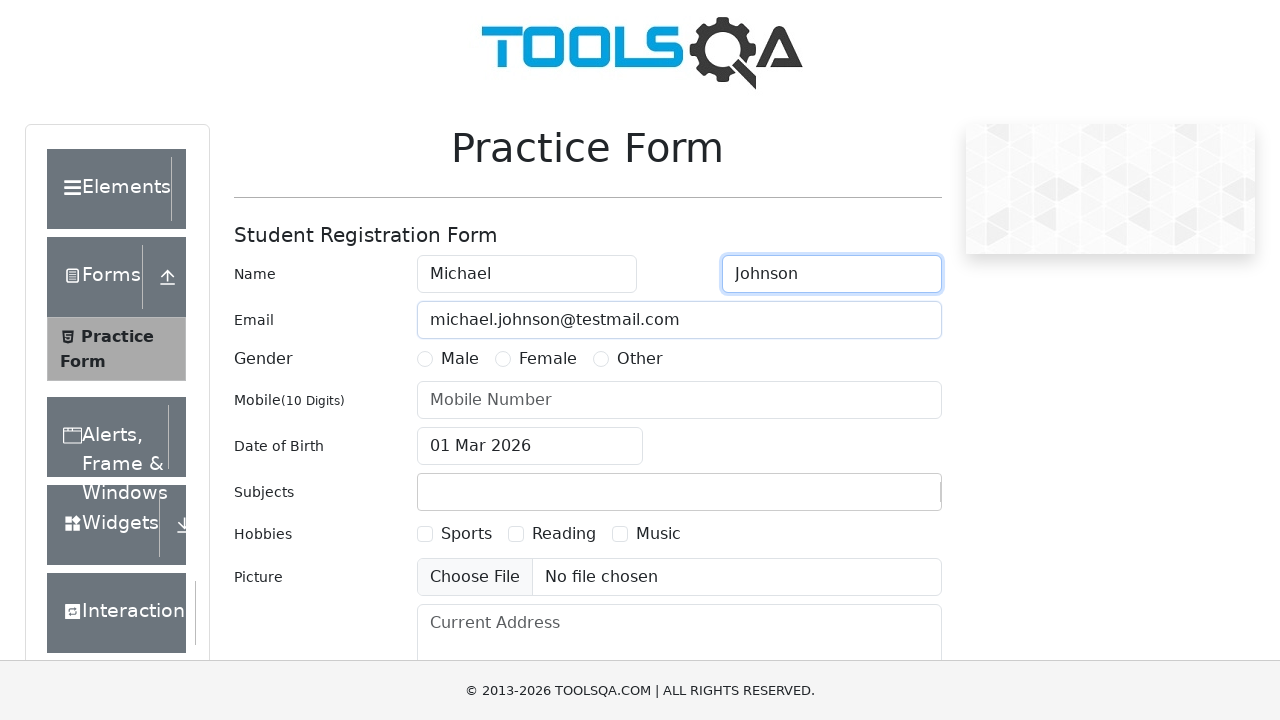

Selected male gender radio button at (460, 359) on label[for='gender-radio-1']
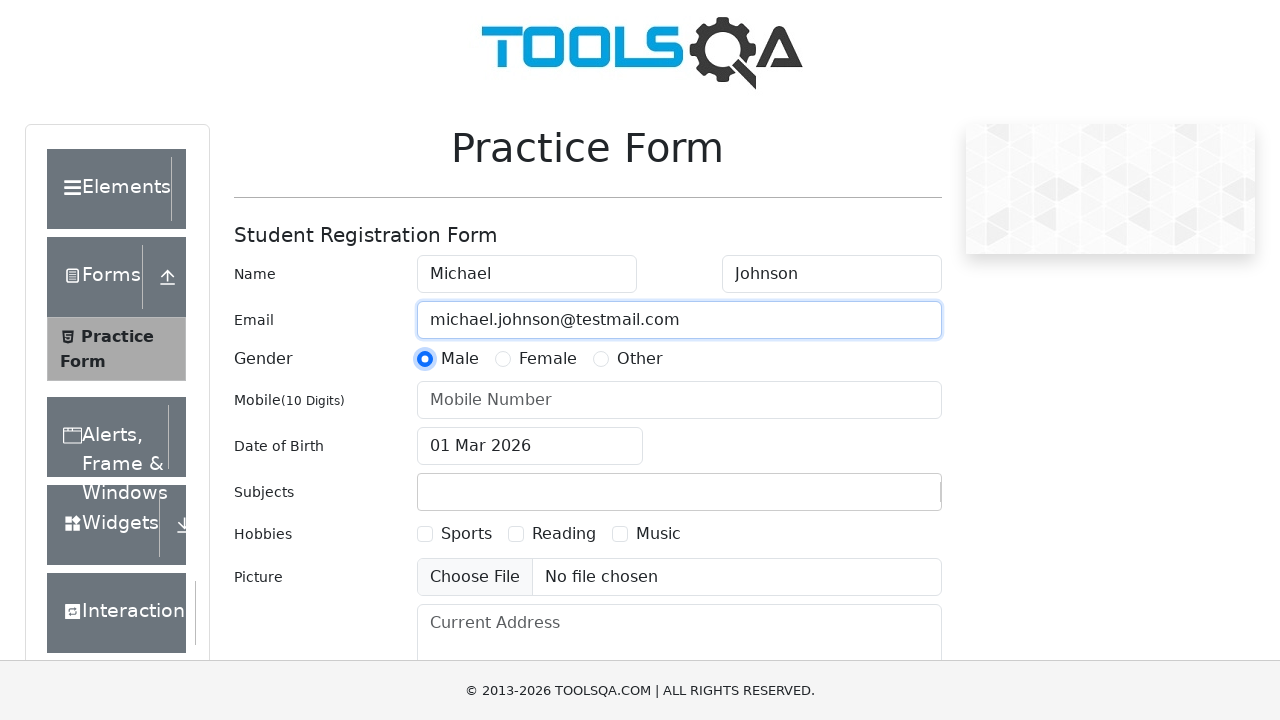

Filled mobile number field with '5551234567' on #userNumber
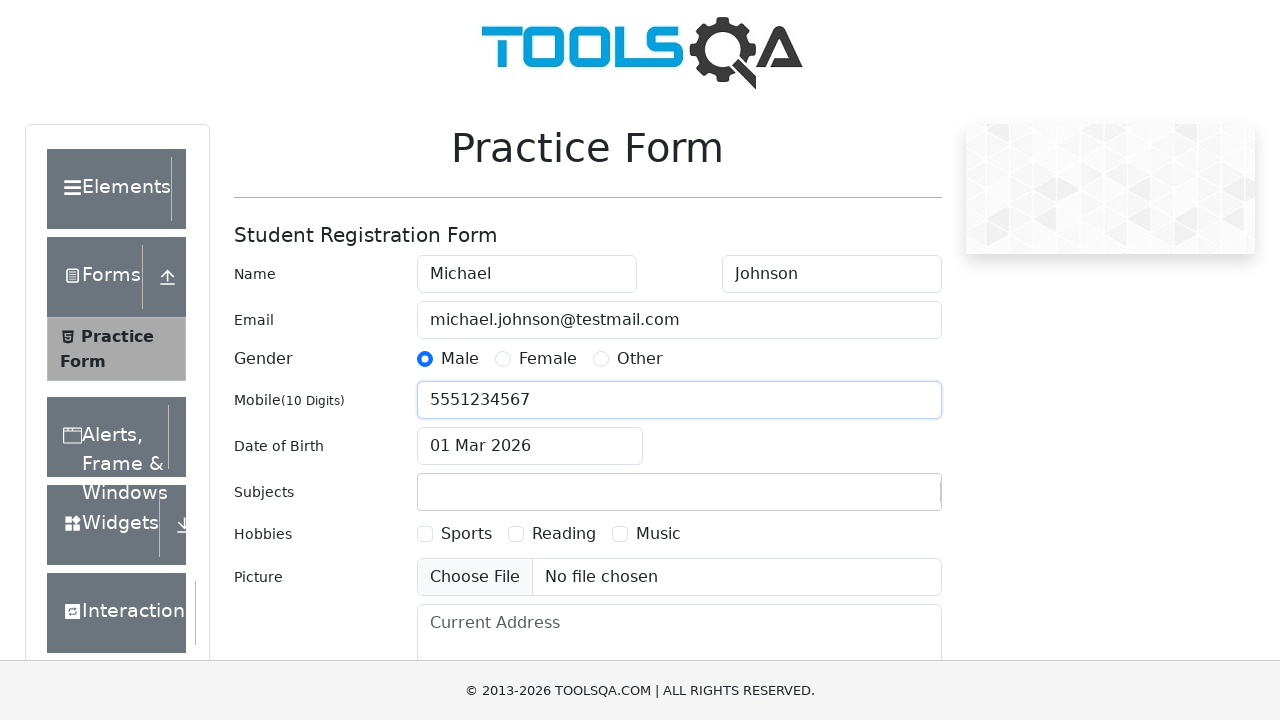

Selected Sports hobby checkbox at (466, 534) on label[for='hobbies-checkbox-1']
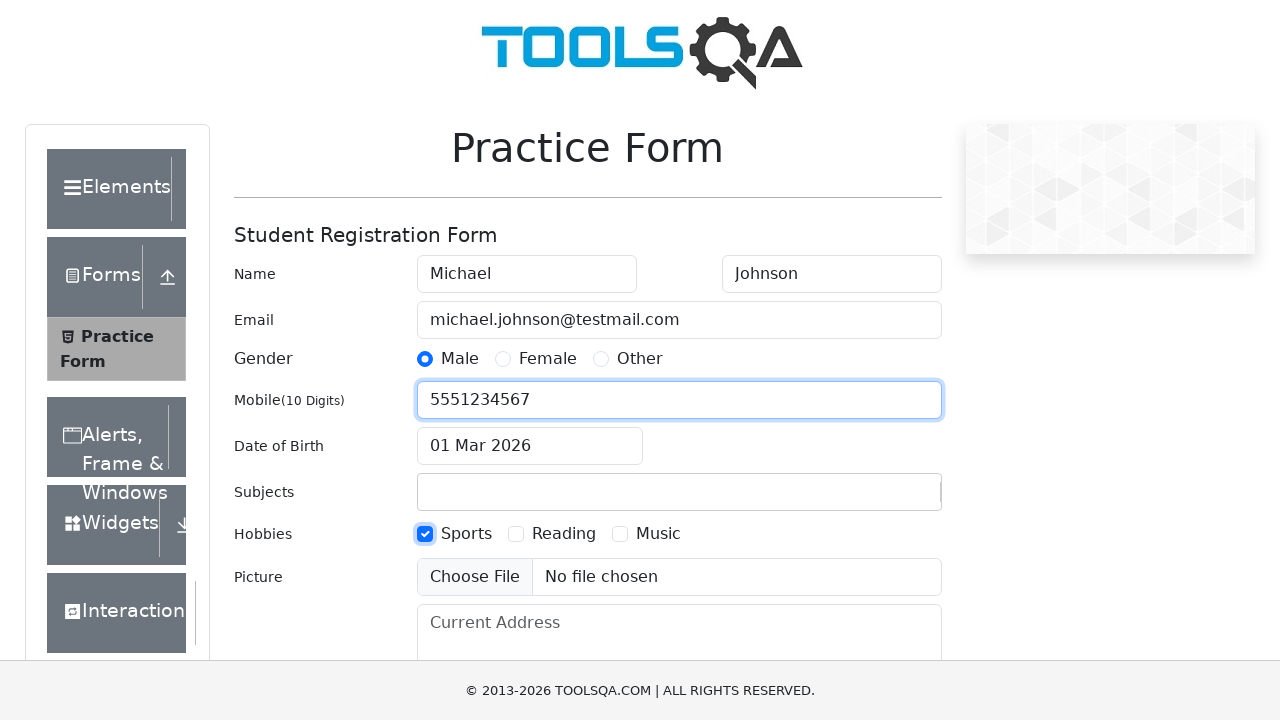

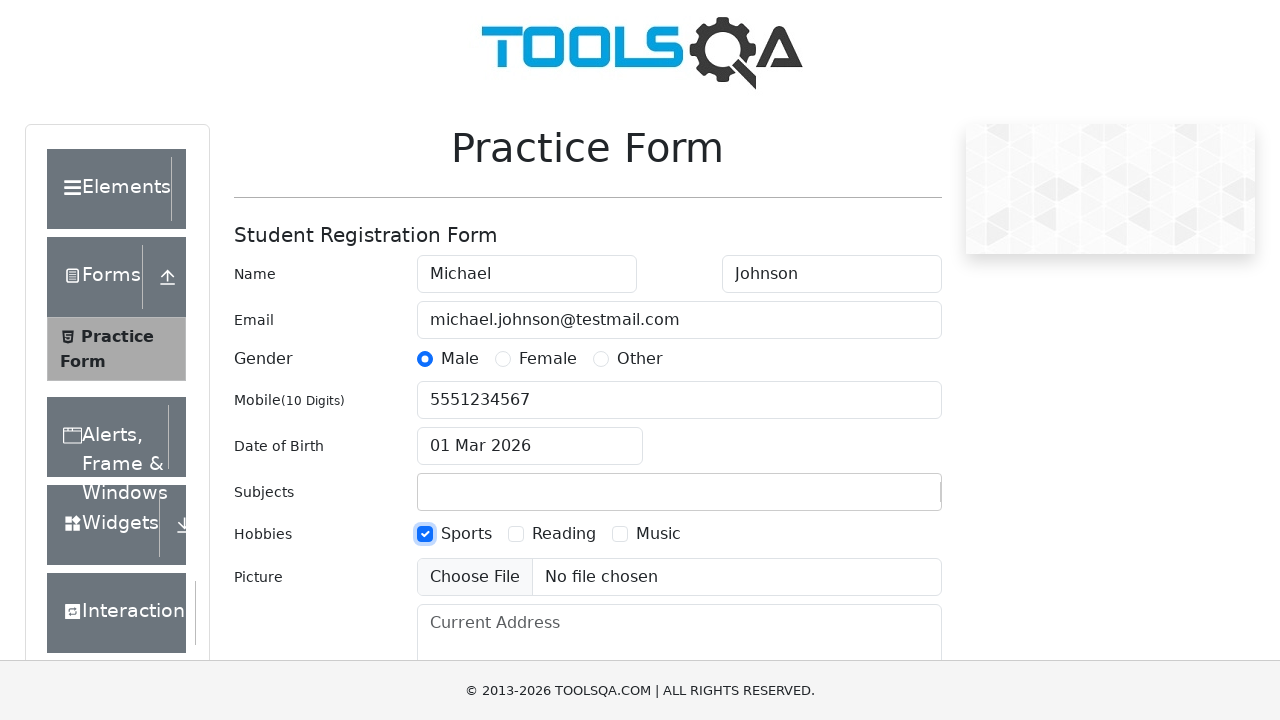